Navigates to a GitHub user profile page and verifies the page title contains the username

Starting URL: https://github.com/devanshsingh15

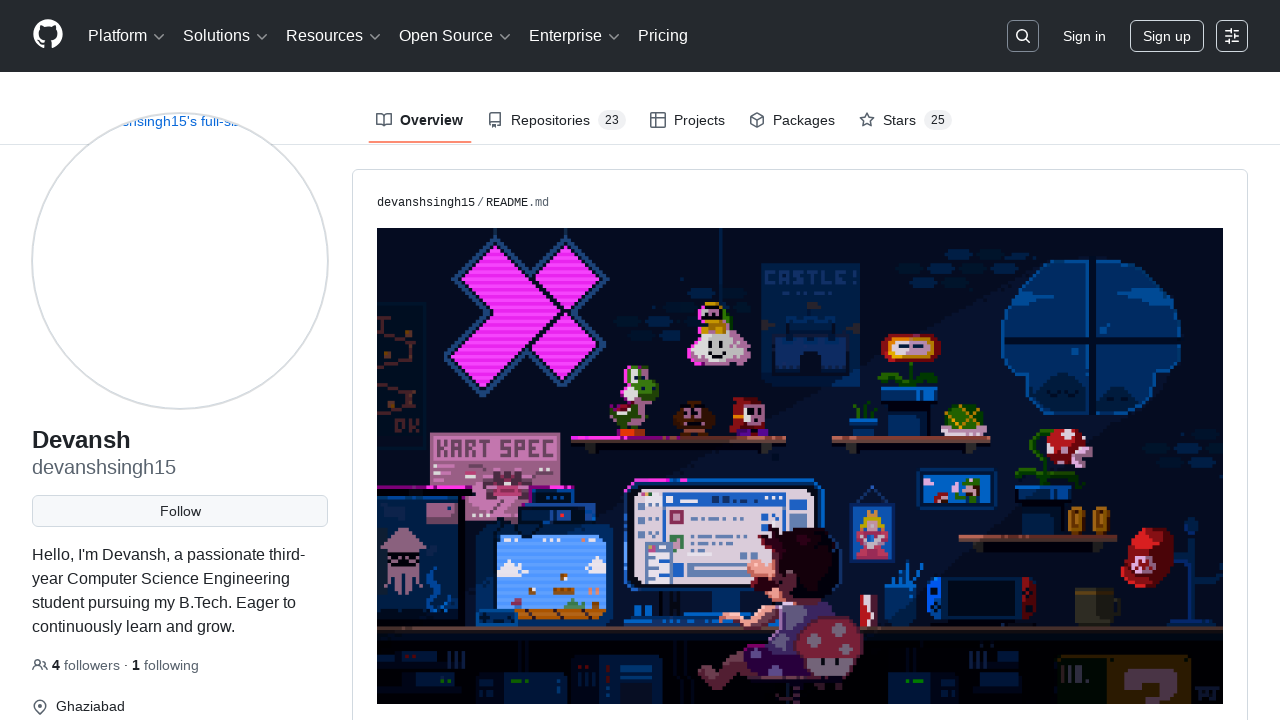

Navigated to GitHub user profile page for devanshsingh15
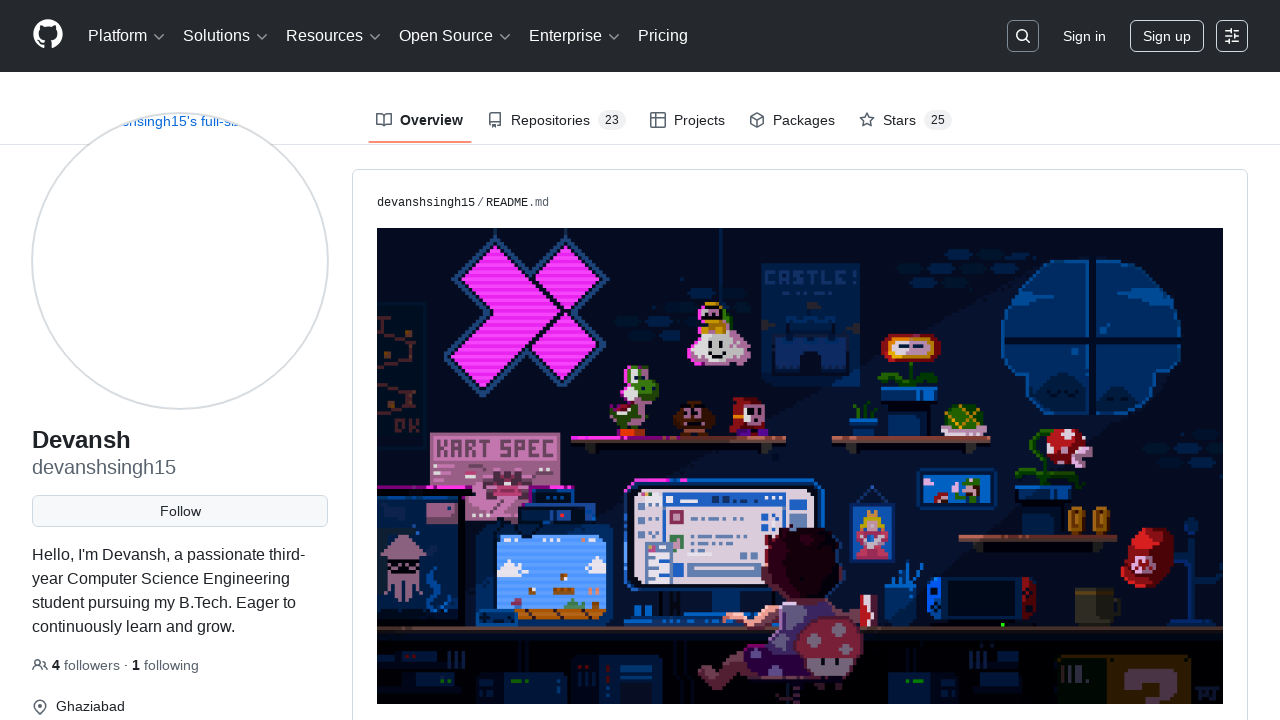

Page title loaded and confirmed to contain username 'devanshsingh15'
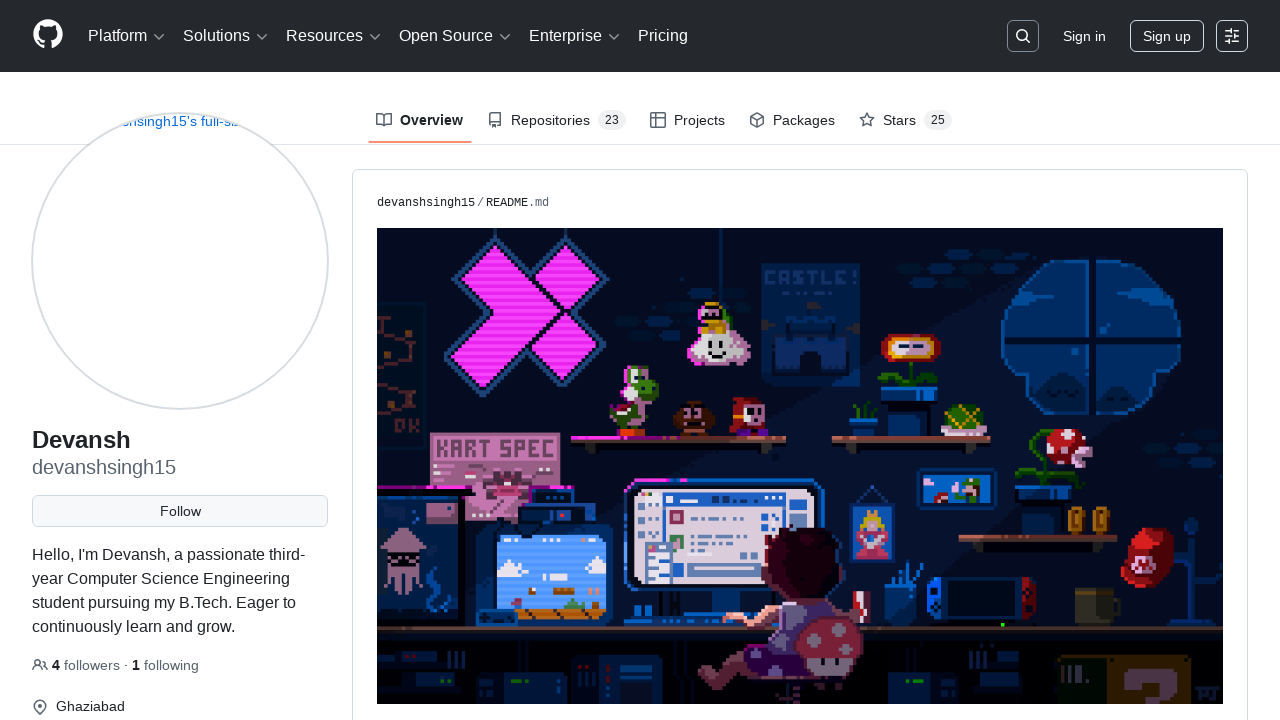

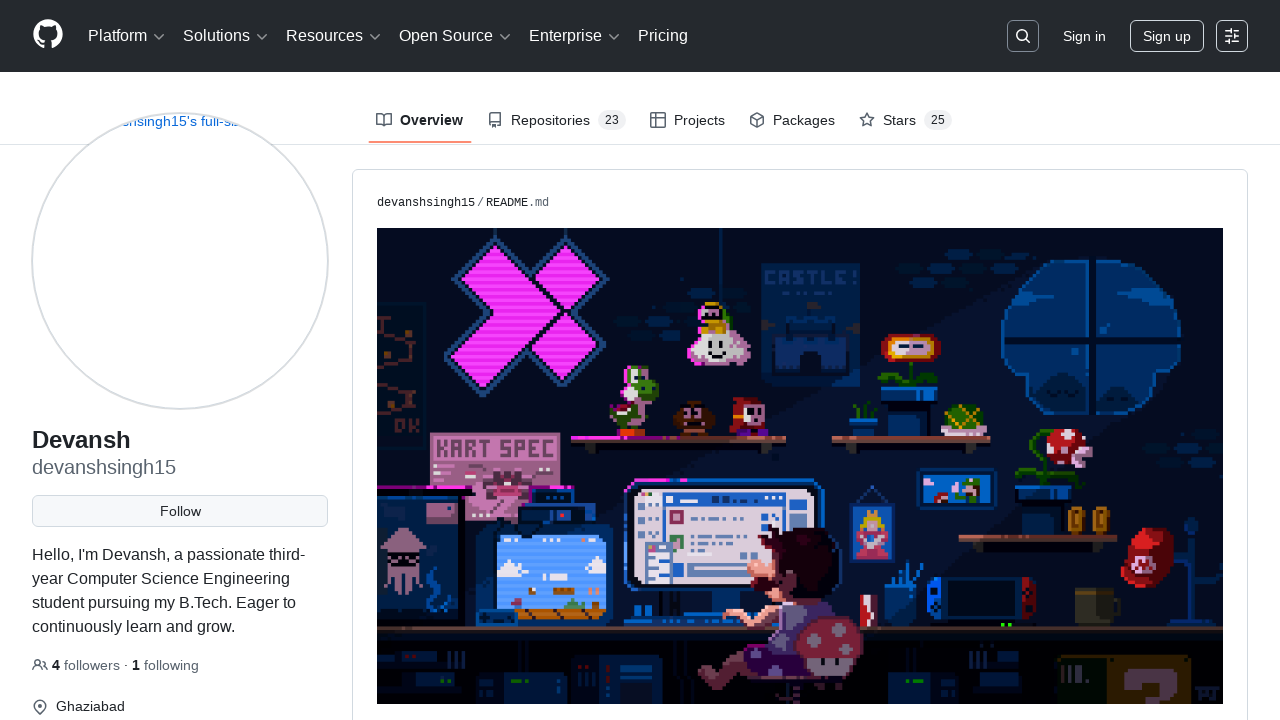